Tests editing a todo item by double-clicking, filling new text, and pressing Enter

Starting URL: https://demo.playwright.dev/todomvc

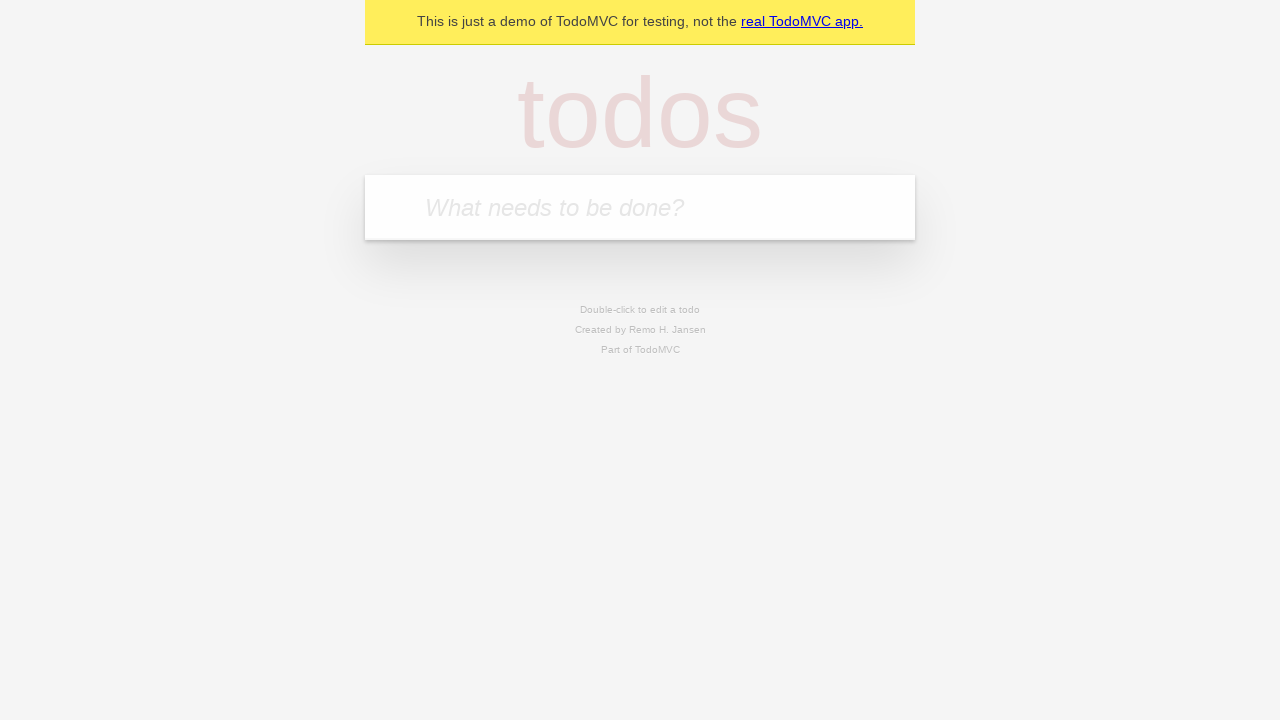

Filled todo input with 'buy some cheese' on internal:attr=[placeholder="What needs to be done?"i]
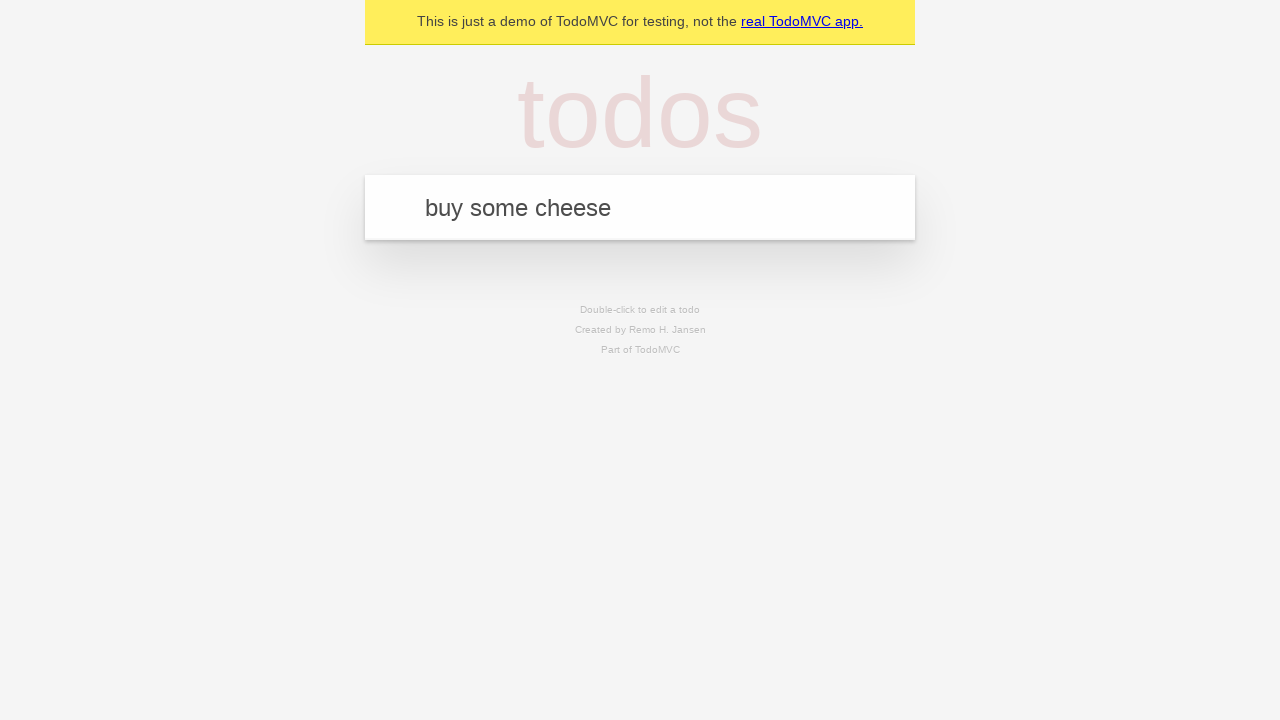

Pressed Enter to add first todo item on internal:attr=[placeholder="What needs to be done?"i]
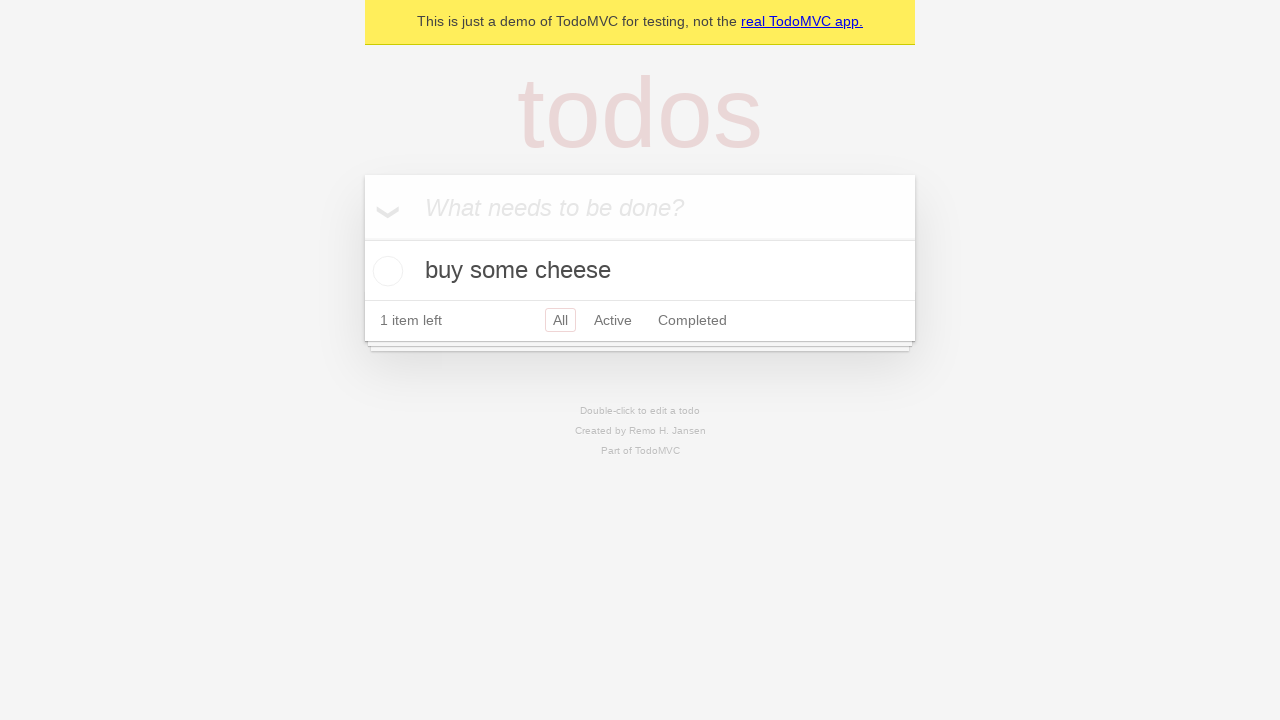

Filled todo input with 'feed the cat' on internal:attr=[placeholder="What needs to be done?"i]
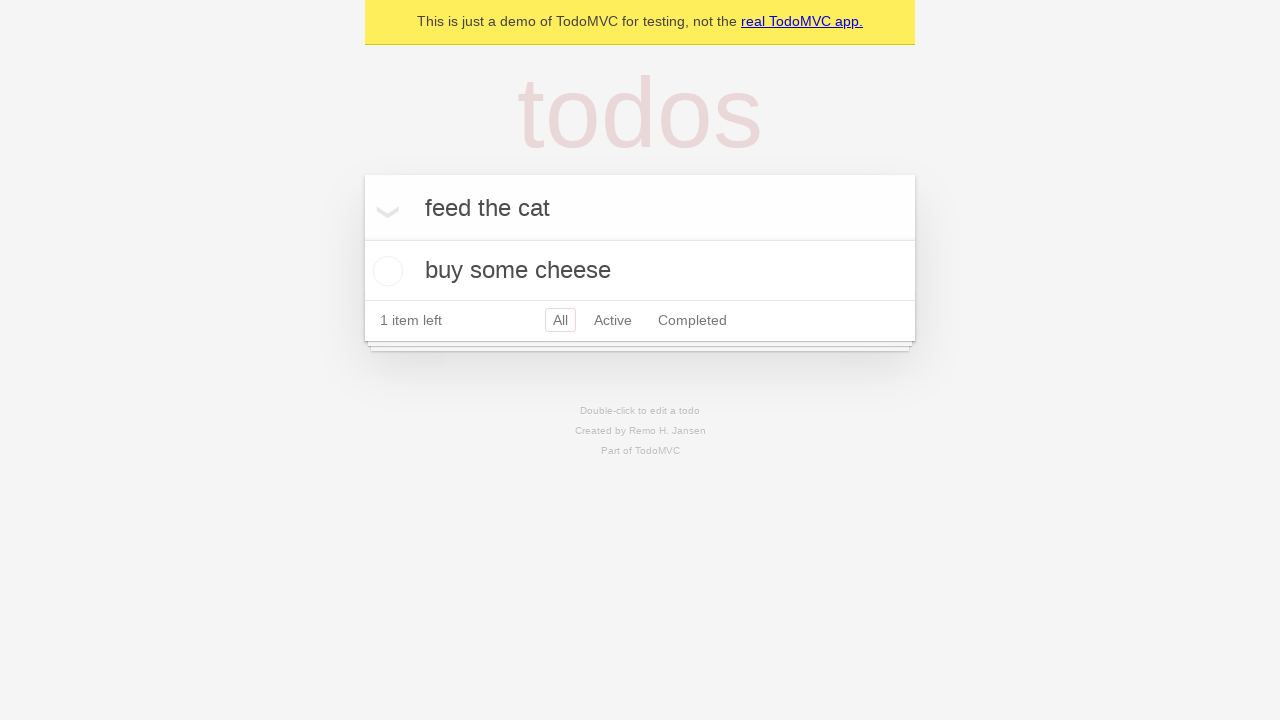

Pressed Enter to add second todo item on internal:attr=[placeholder="What needs to be done?"i]
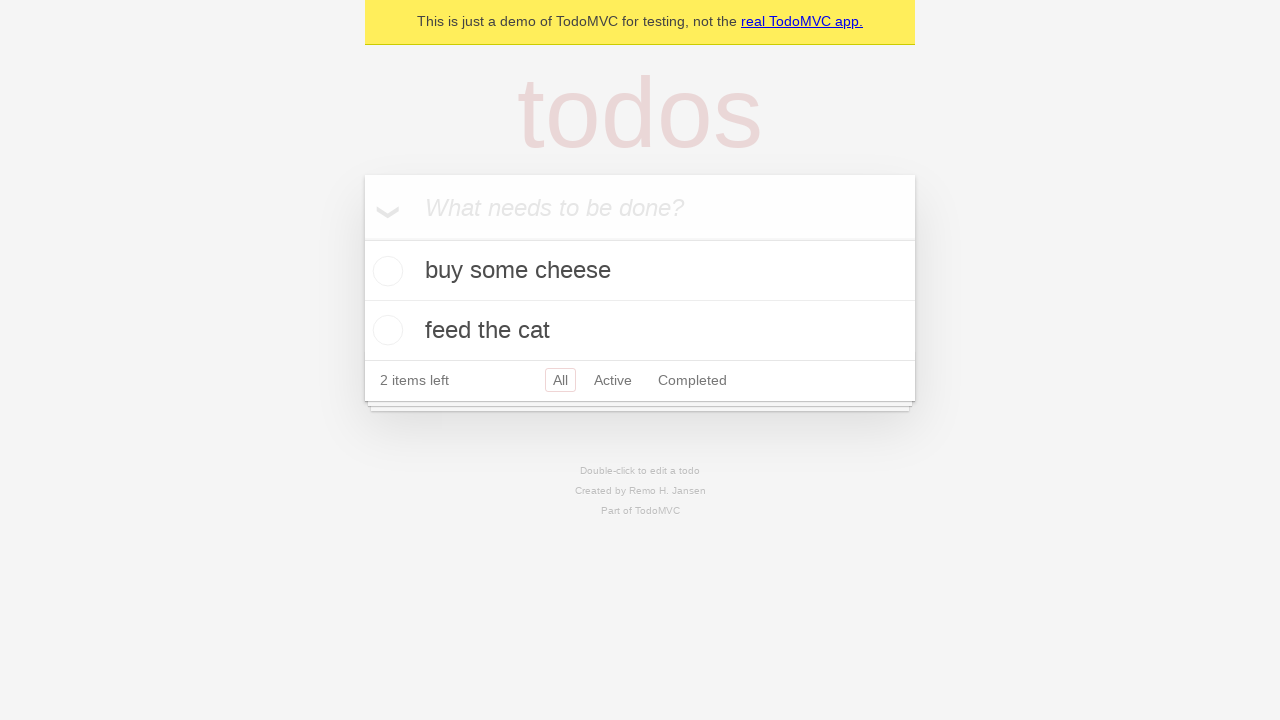

Filled todo input with 'book a doctors appointment' on internal:attr=[placeholder="What needs to be done?"i]
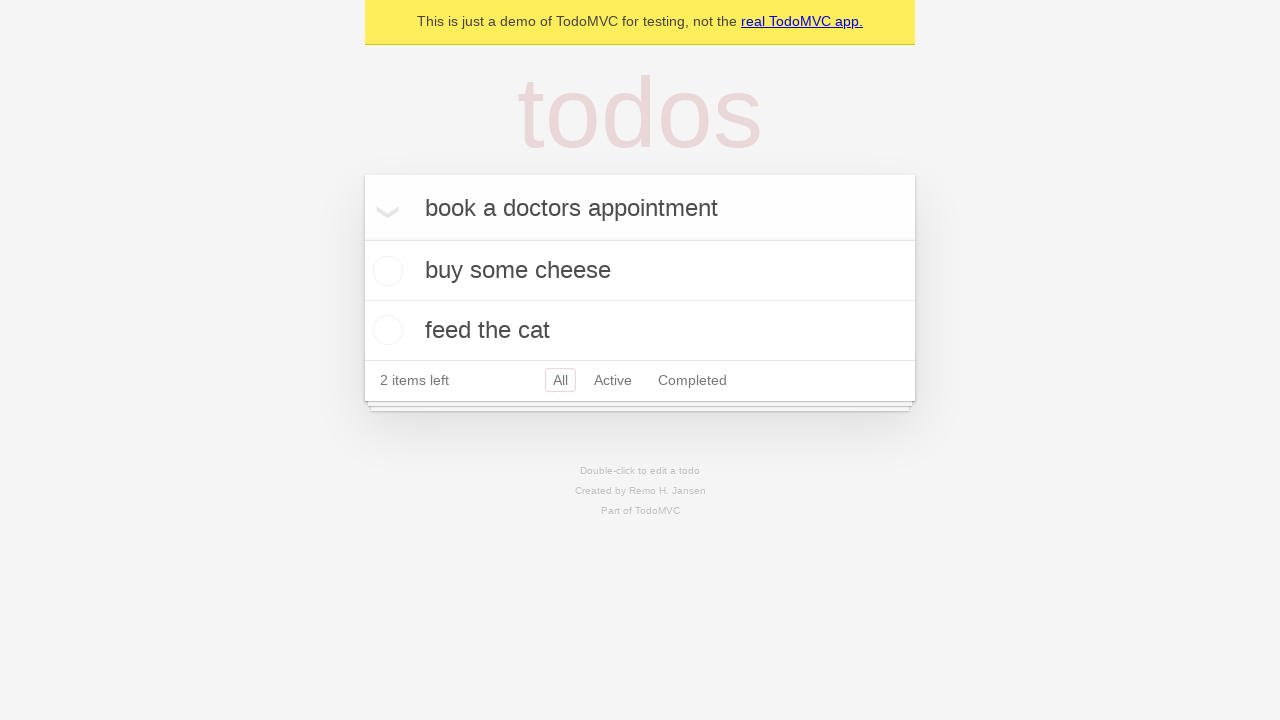

Pressed Enter to add third todo item on internal:attr=[placeholder="What needs to be done?"i]
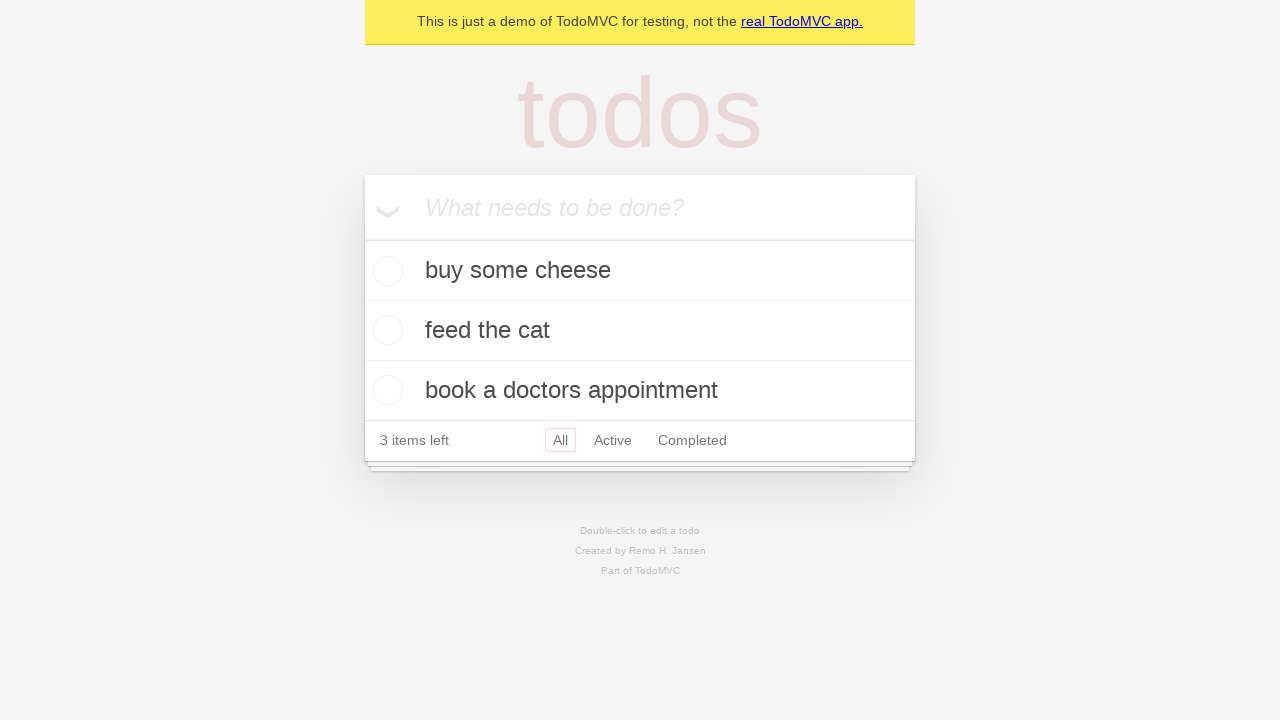

Waited for all three todo items to be loaded
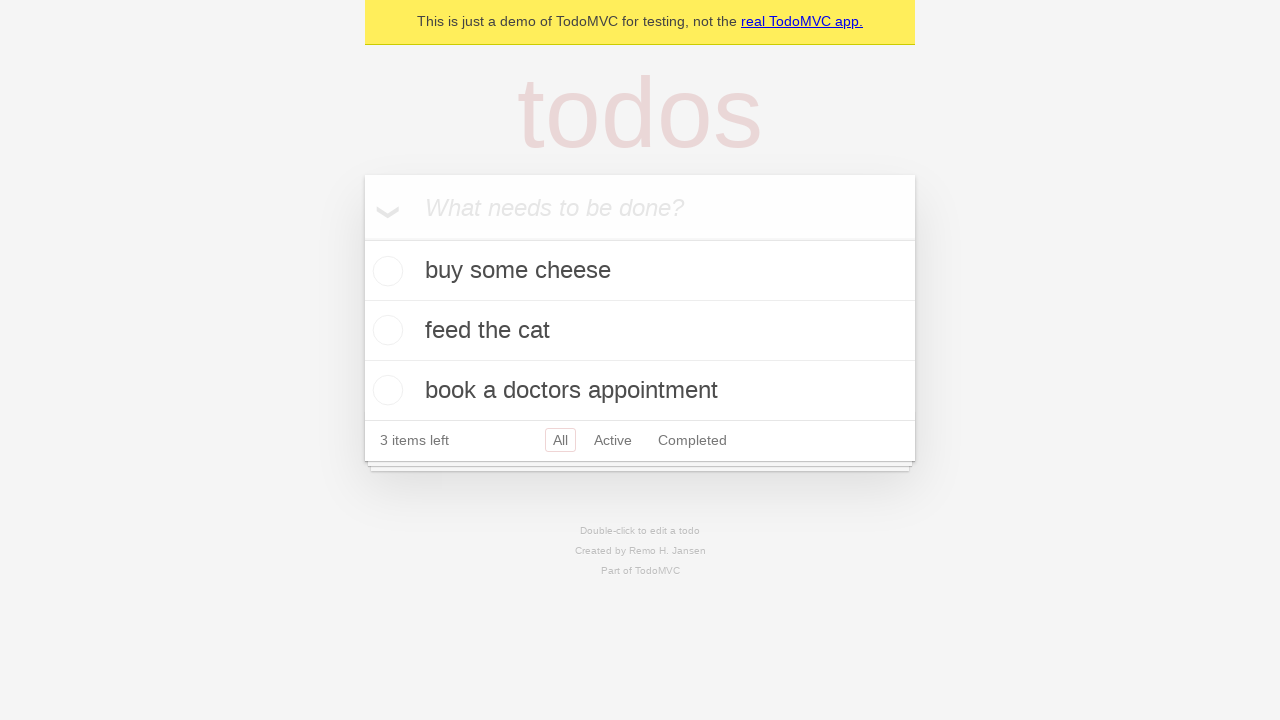

Double-clicked second todo item to enter edit mode at (640, 331) on internal:testid=[data-testid="todo-item"s] >> nth=1
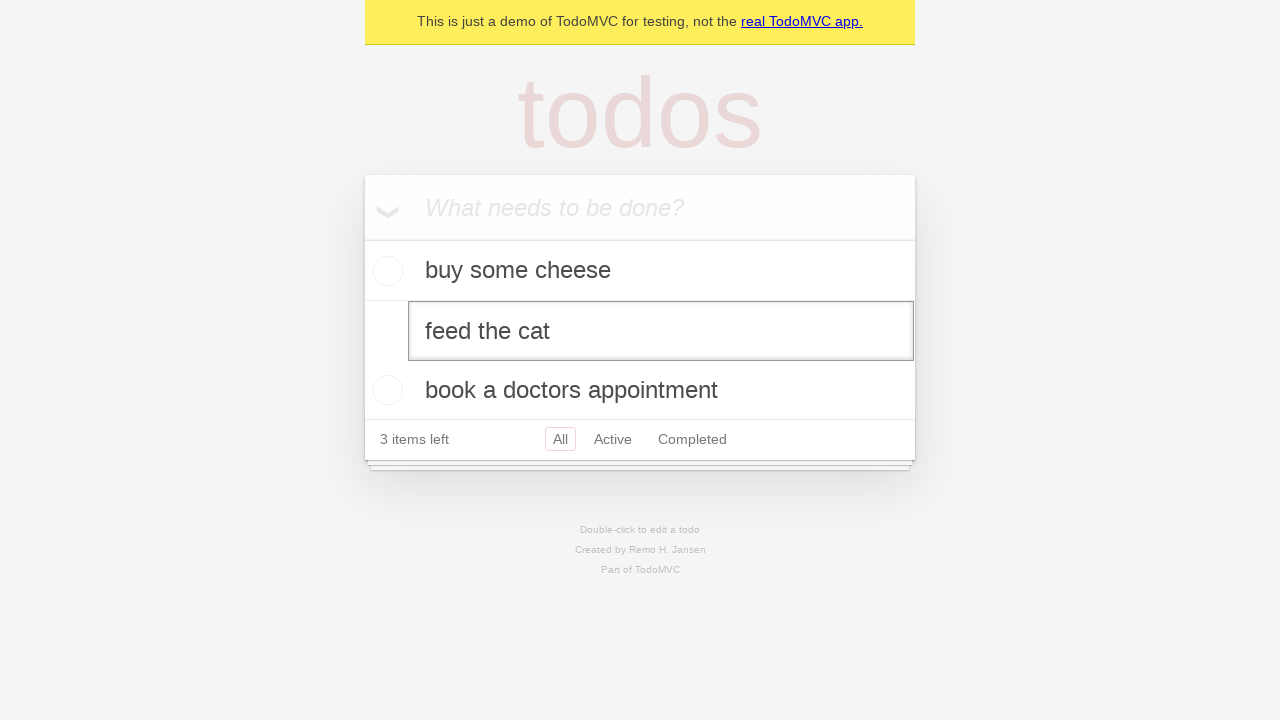

Filled edit textbox with 'buy some sausages' on internal:testid=[data-testid="todo-item"s] >> nth=1 >> internal:role=textbox[nam
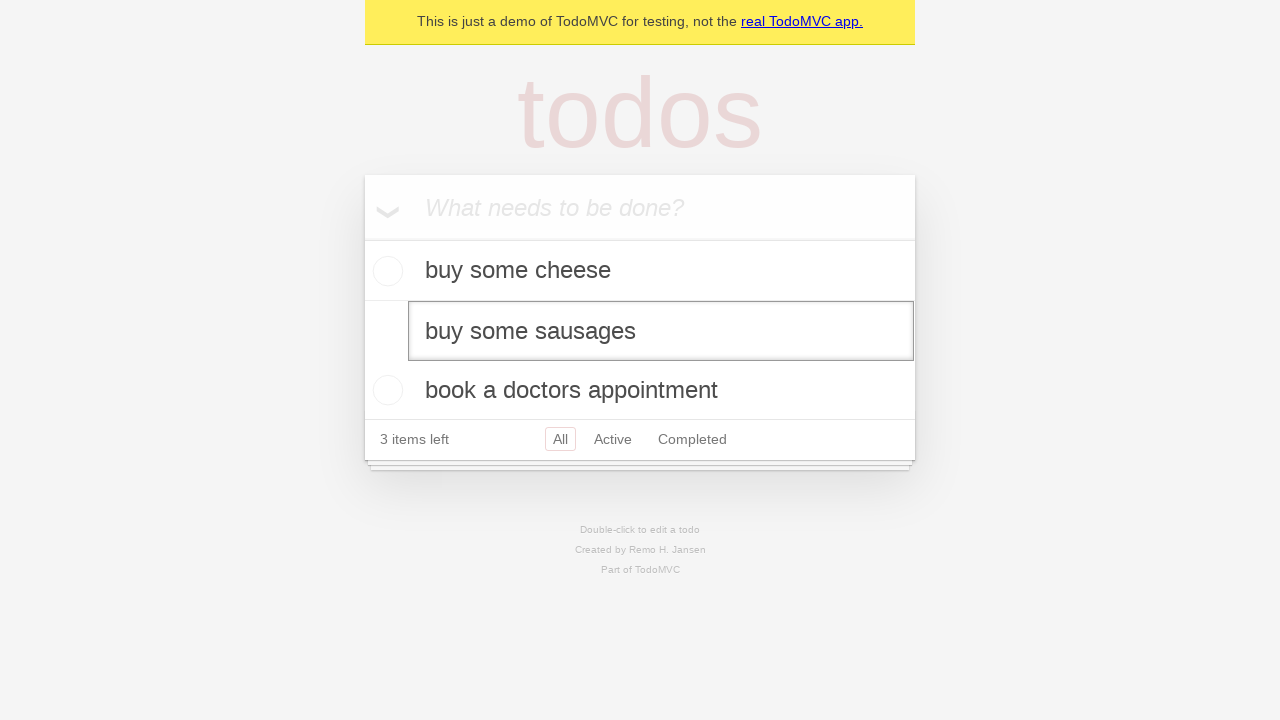

Pressed Enter to confirm the edited todo item on internal:testid=[data-testid="todo-item"s] >> nth=1 >> internal:role=textbox[nam
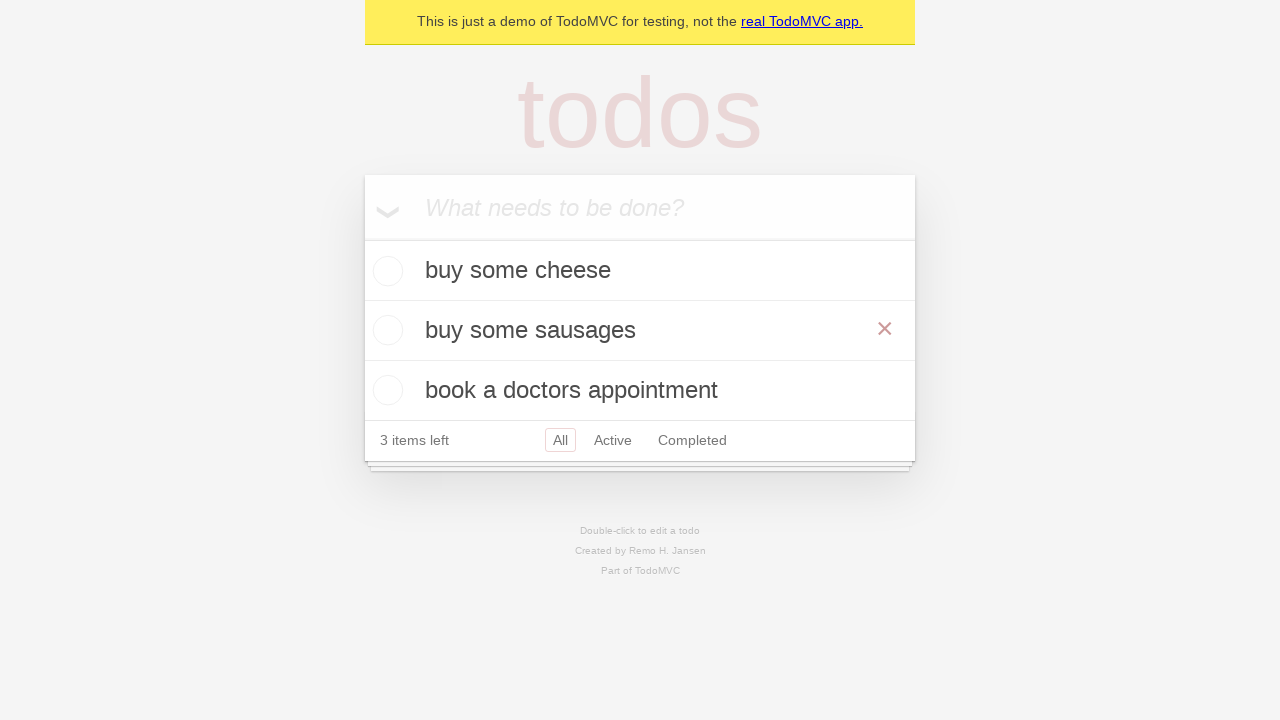

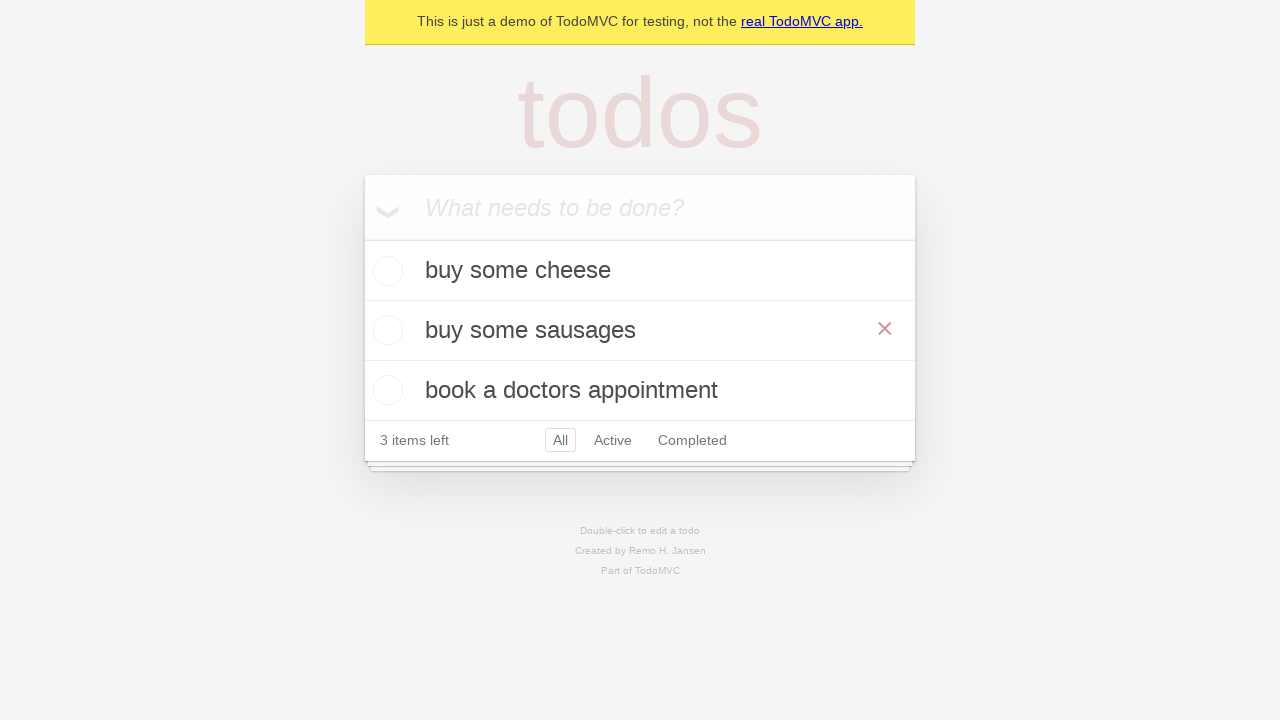